Tests double-click functionality by double-clicking a button and verifying the success message appears

Starting URL: https://demoqa.com/buttons

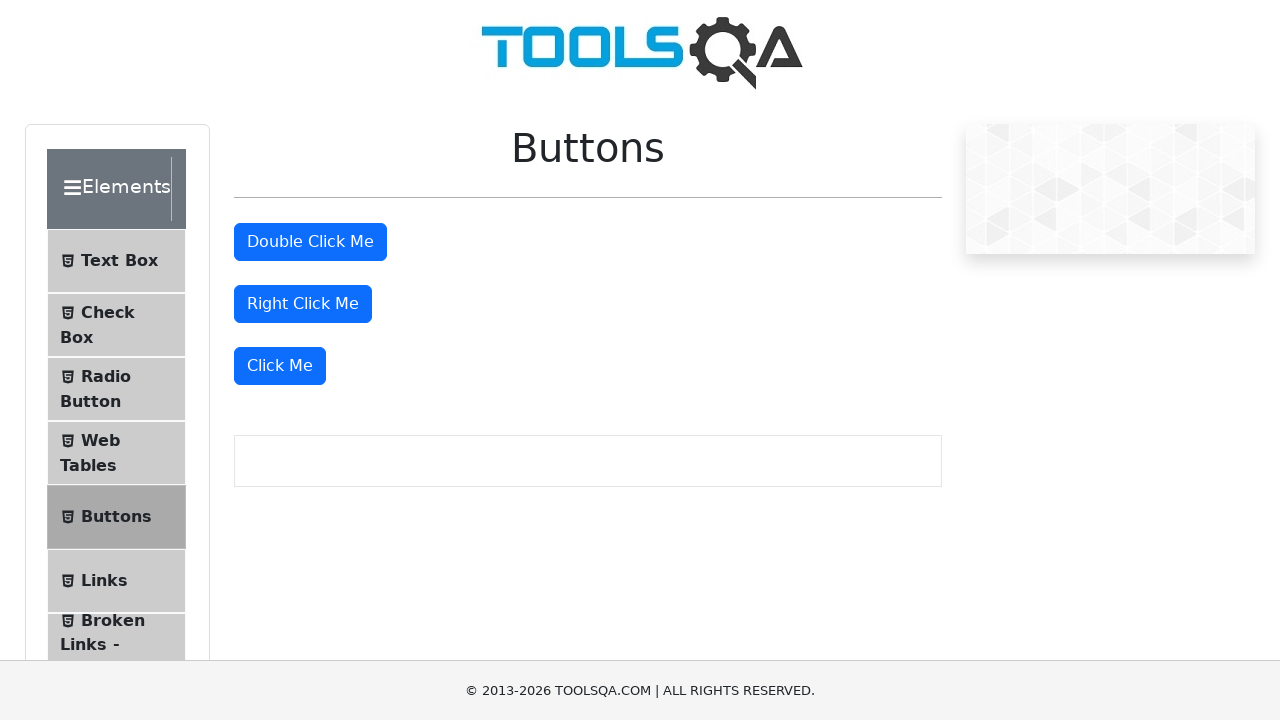

Double-clicked the 'Double Click Me' button at (310, 242) on xpath=//button[text()='Double Click Me']
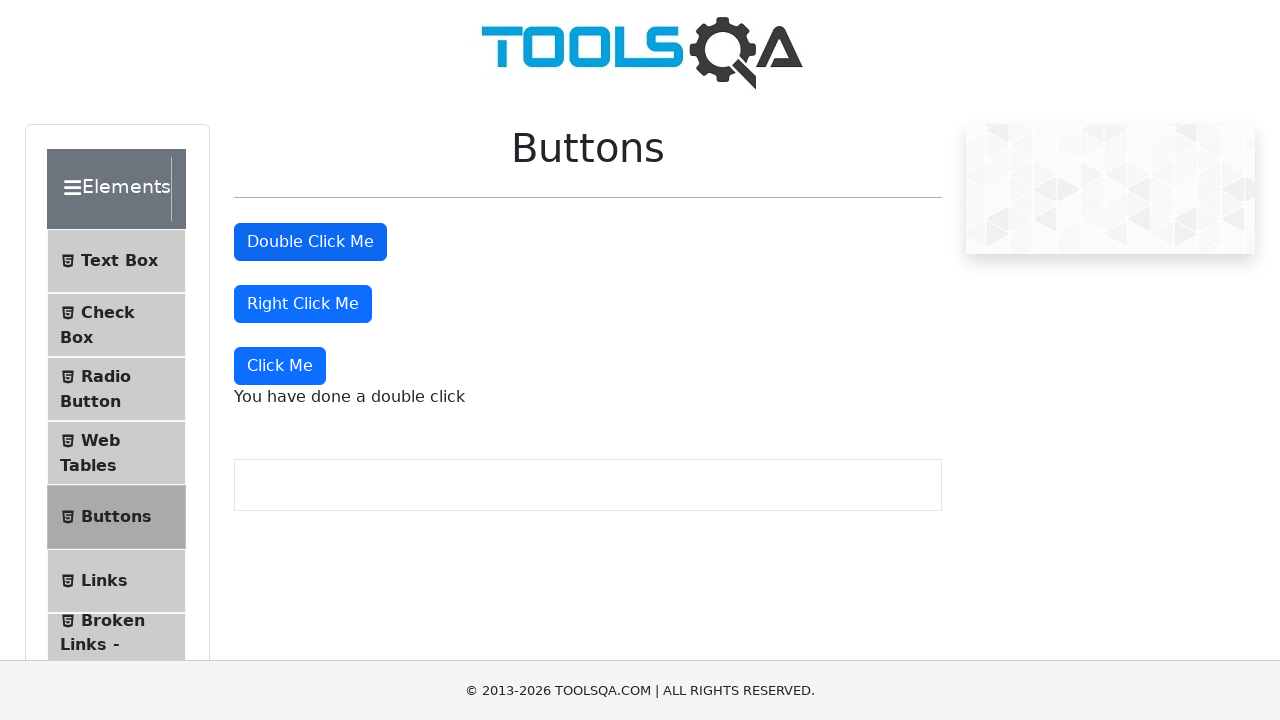

Success message appeared after double-click
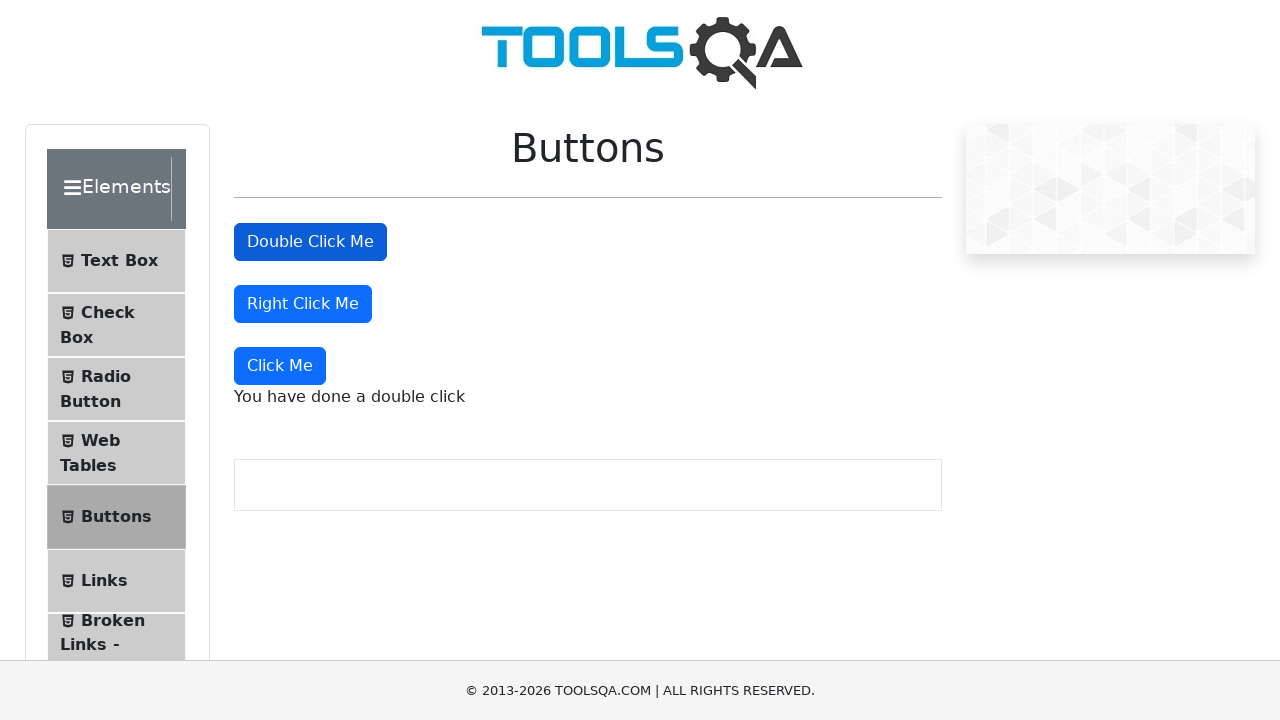

Located the double-click success message element
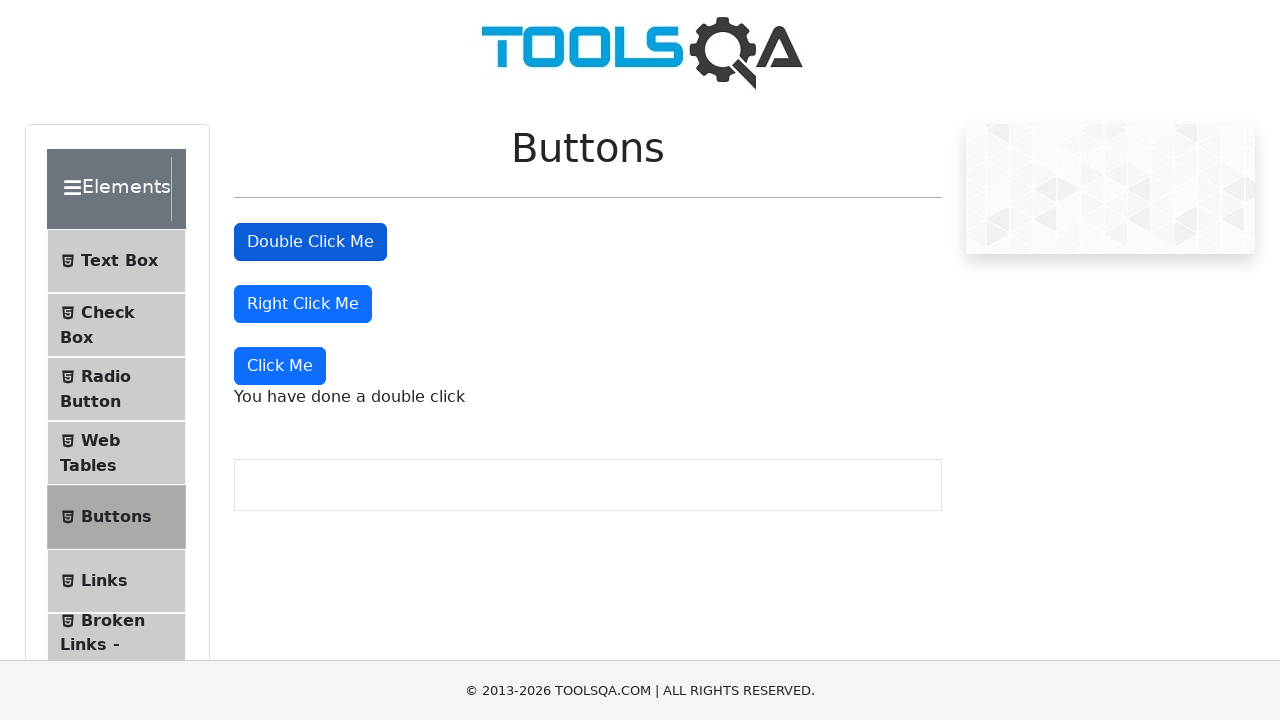

Verified success message text: 'You have done a double click'
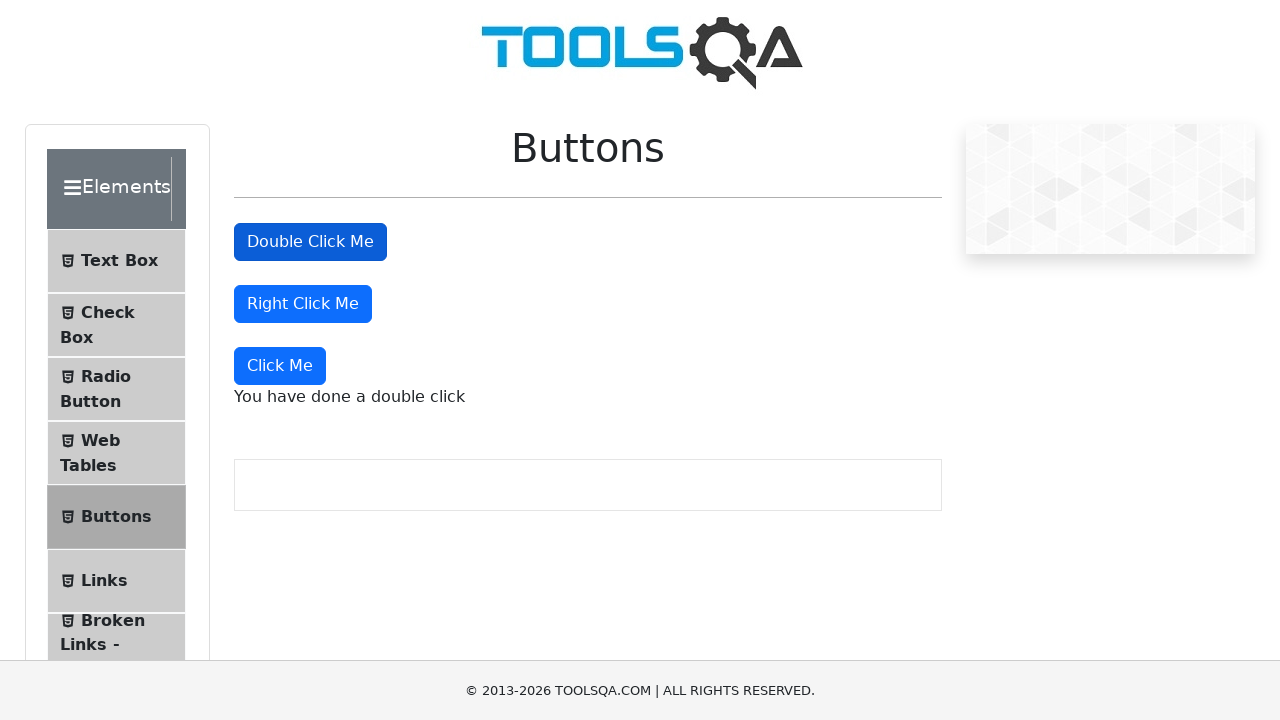

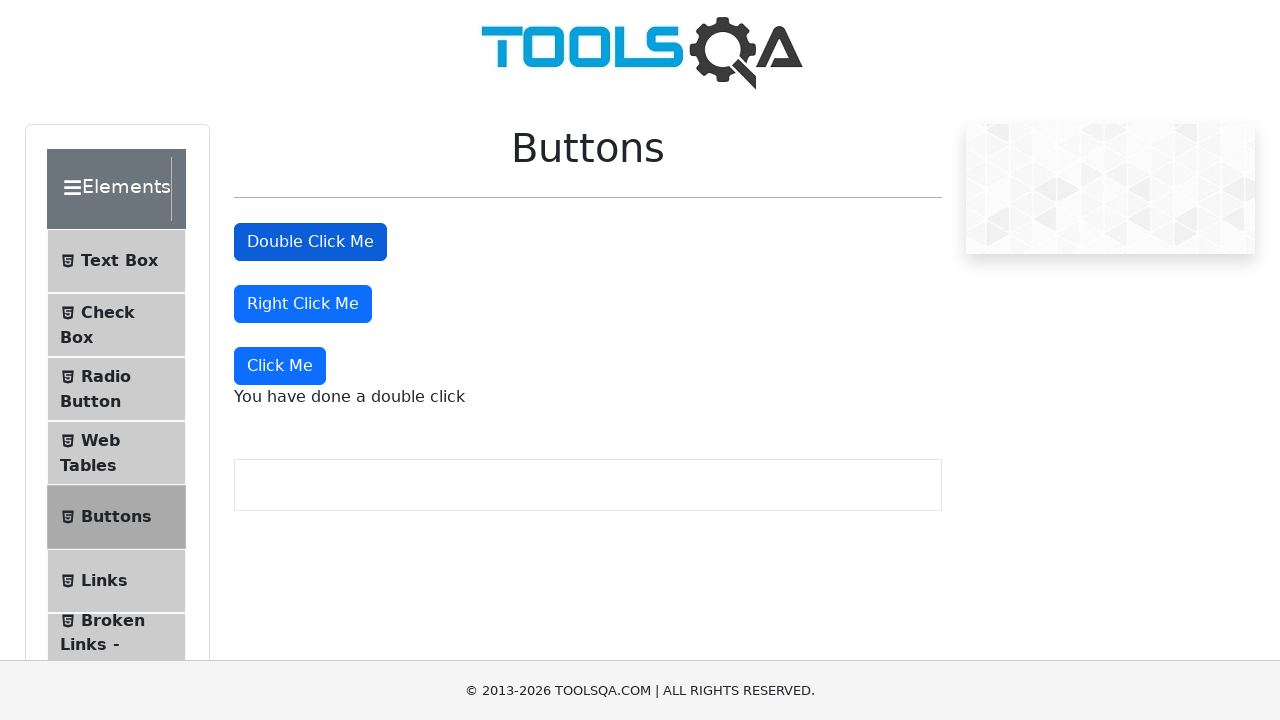